Tests hover functionality by moving the mouse over an avatar image and verifying that additional user information (caption) becomes visible.

Starting URL: http://the-internet.herokuapp.com/hovers

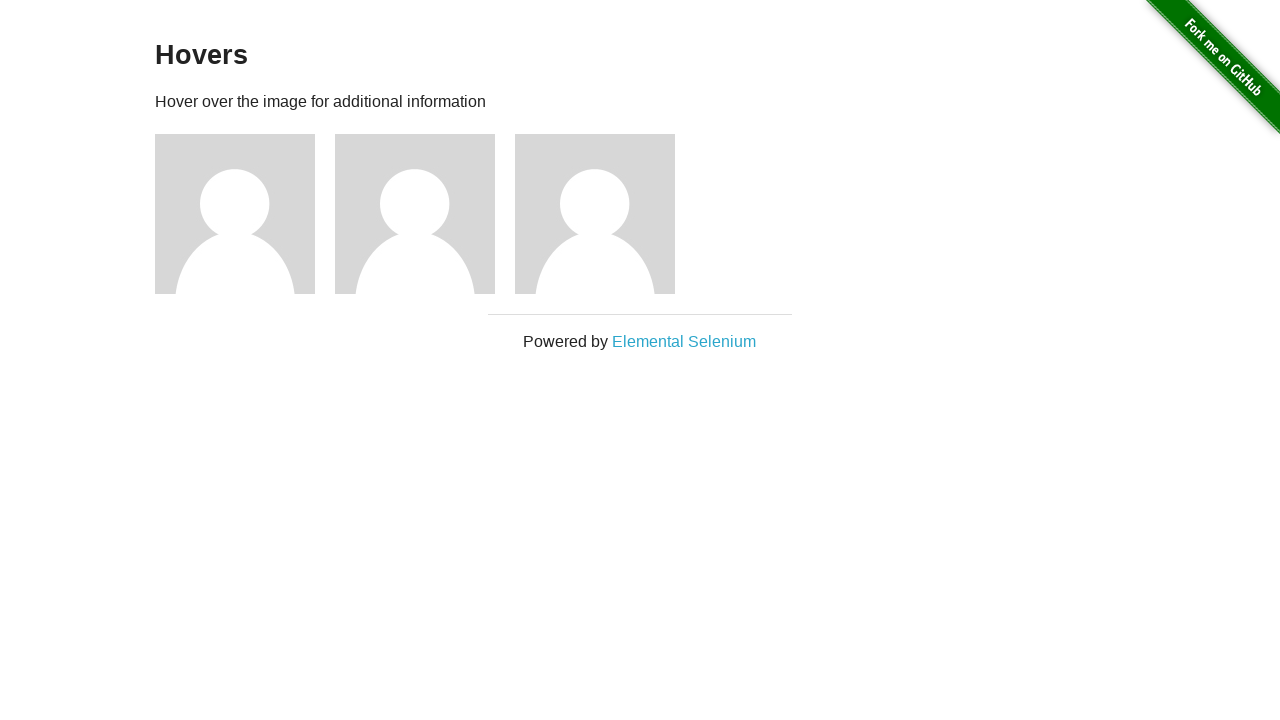

Located the first avatar figure element
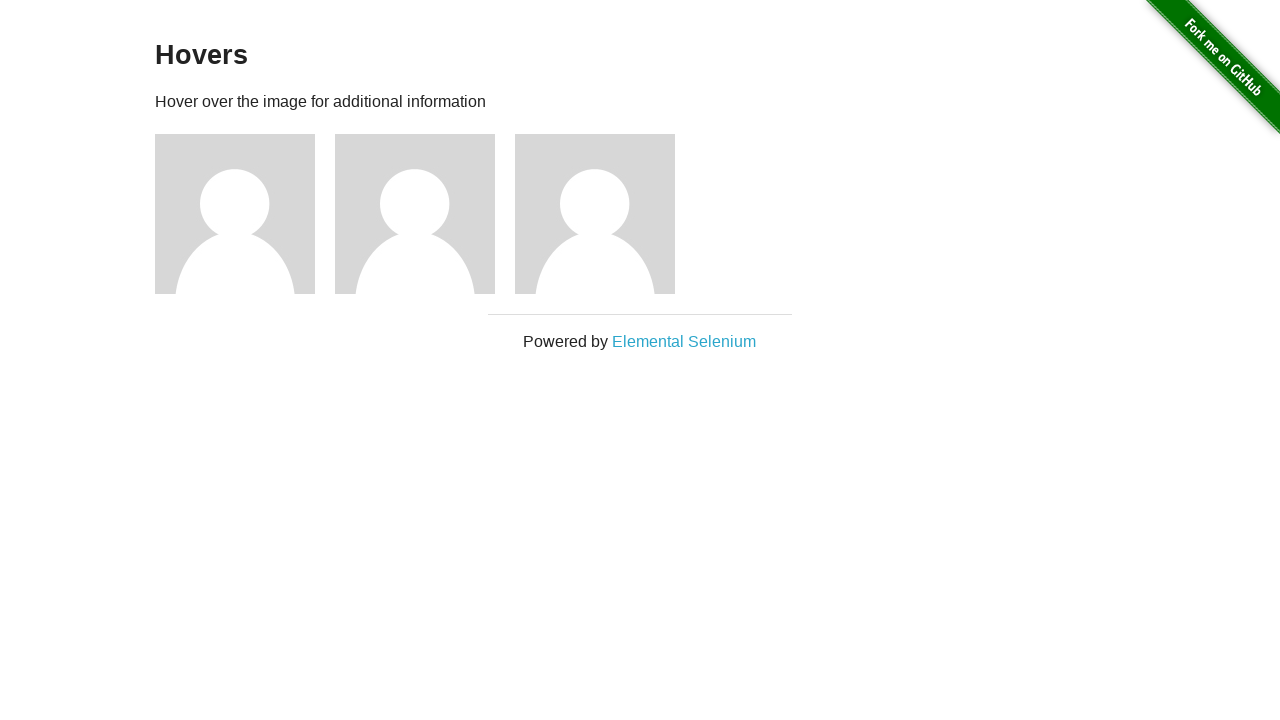

Hovered over the avatar image at (245, 214) on .figure >> nth=0
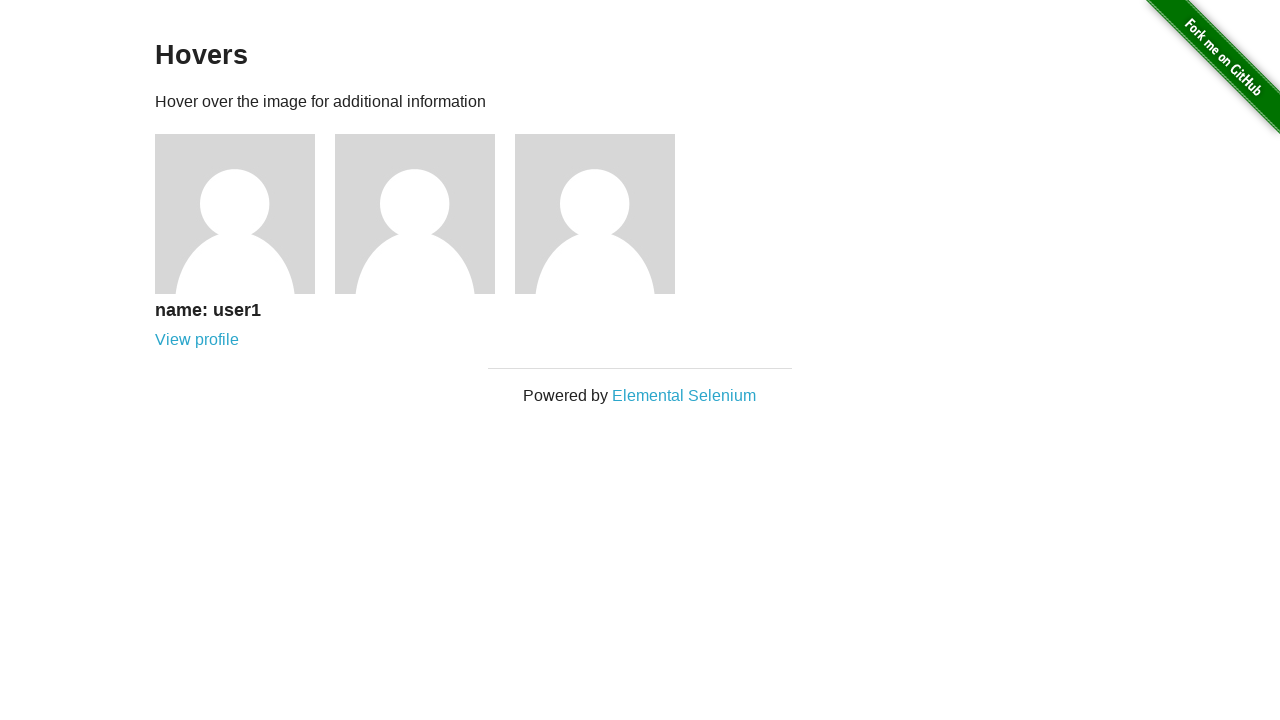

Caption became visible after hovering
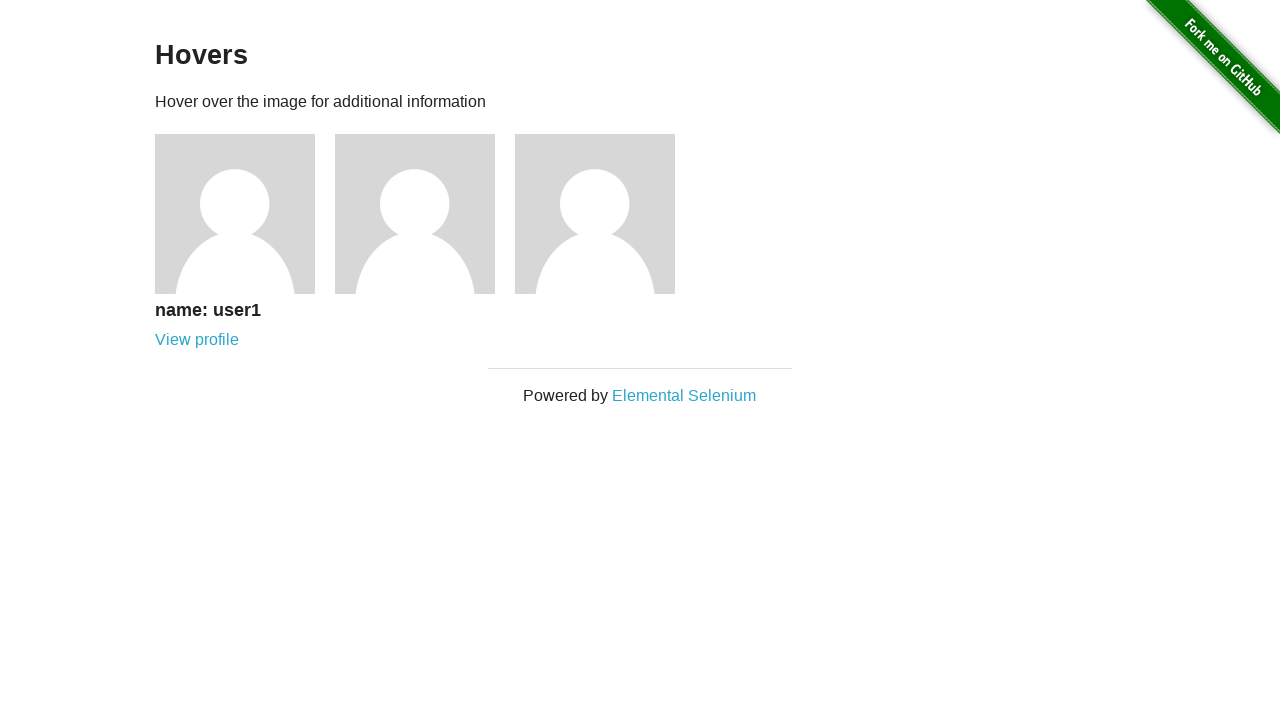

Verified that the caption is displayed and visible
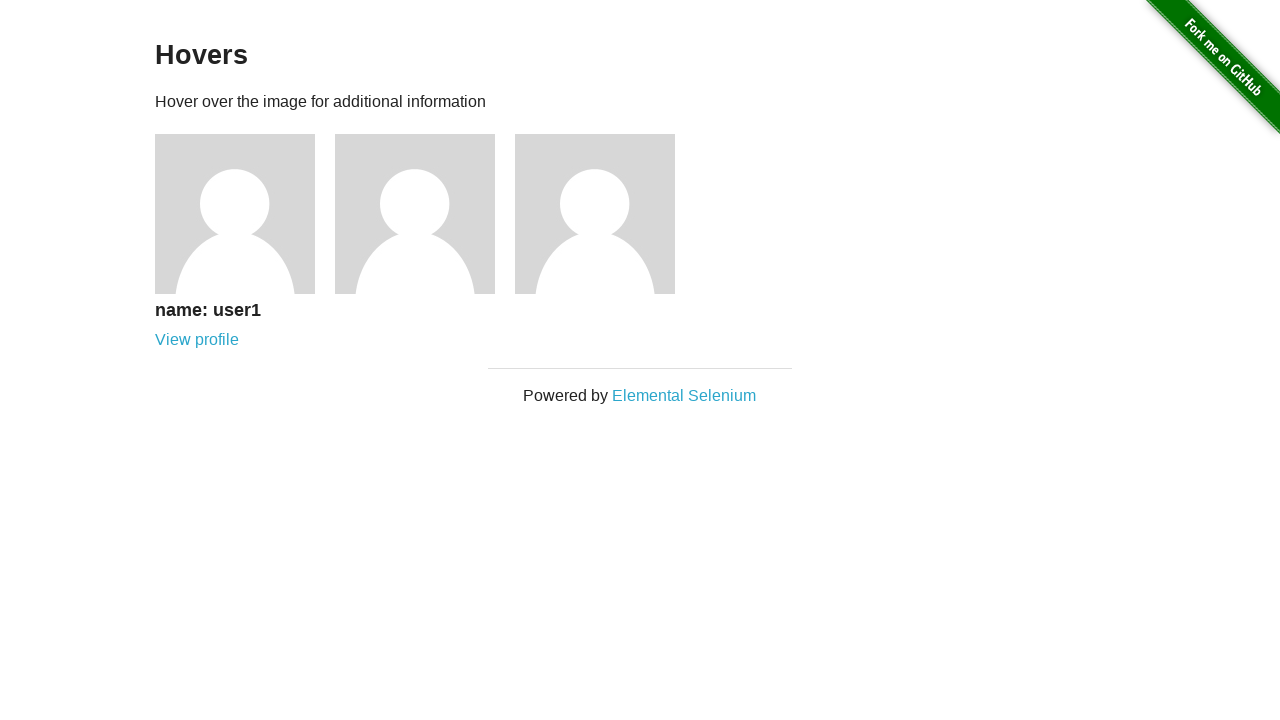

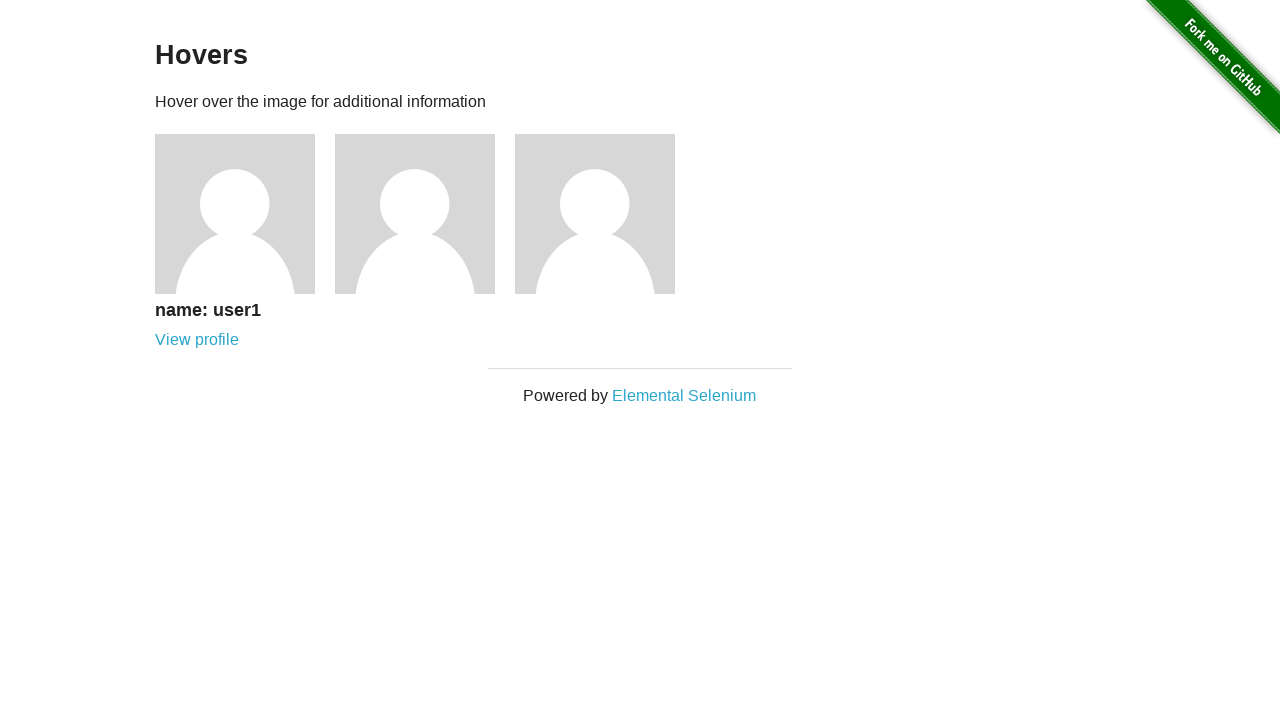